Tests registration with Cyrillic password to verify validation message for Latin-only requirement

Starting URL: https://b2c.passport.rt.ru/

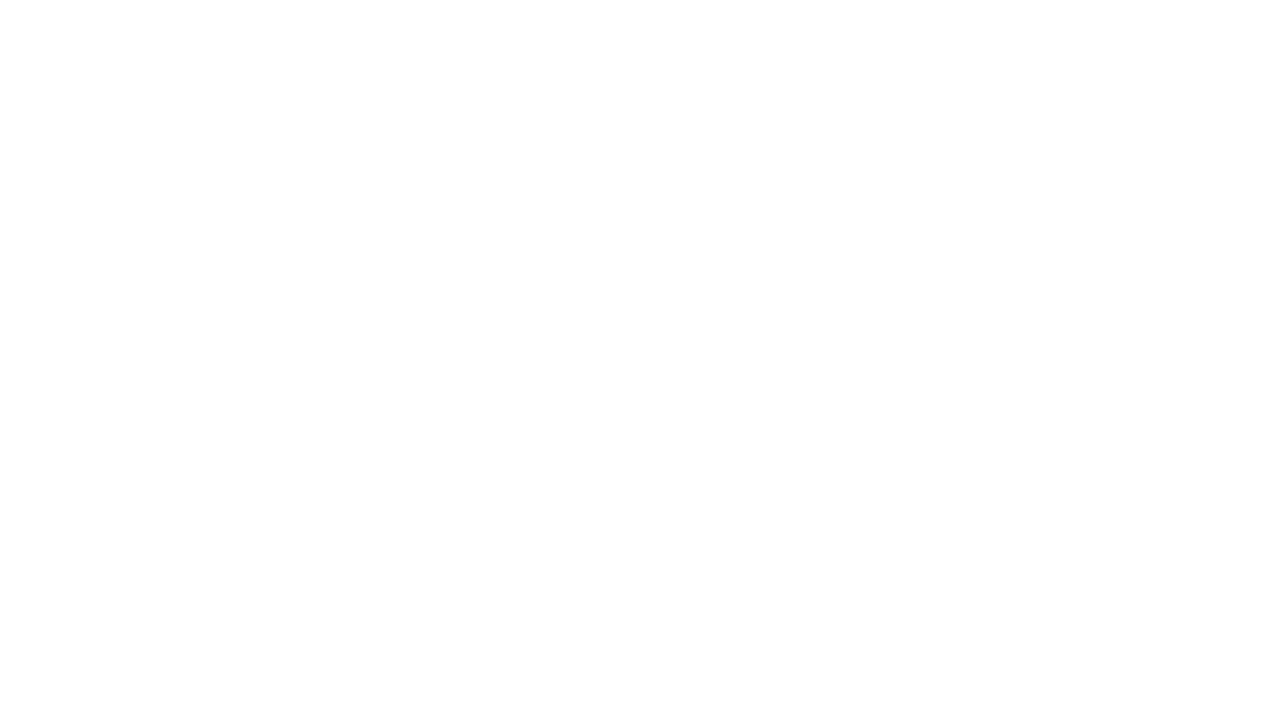

Clicked register button to navigate to registration form at (1010, 656) on xpath=//*[@id="kc-register"]
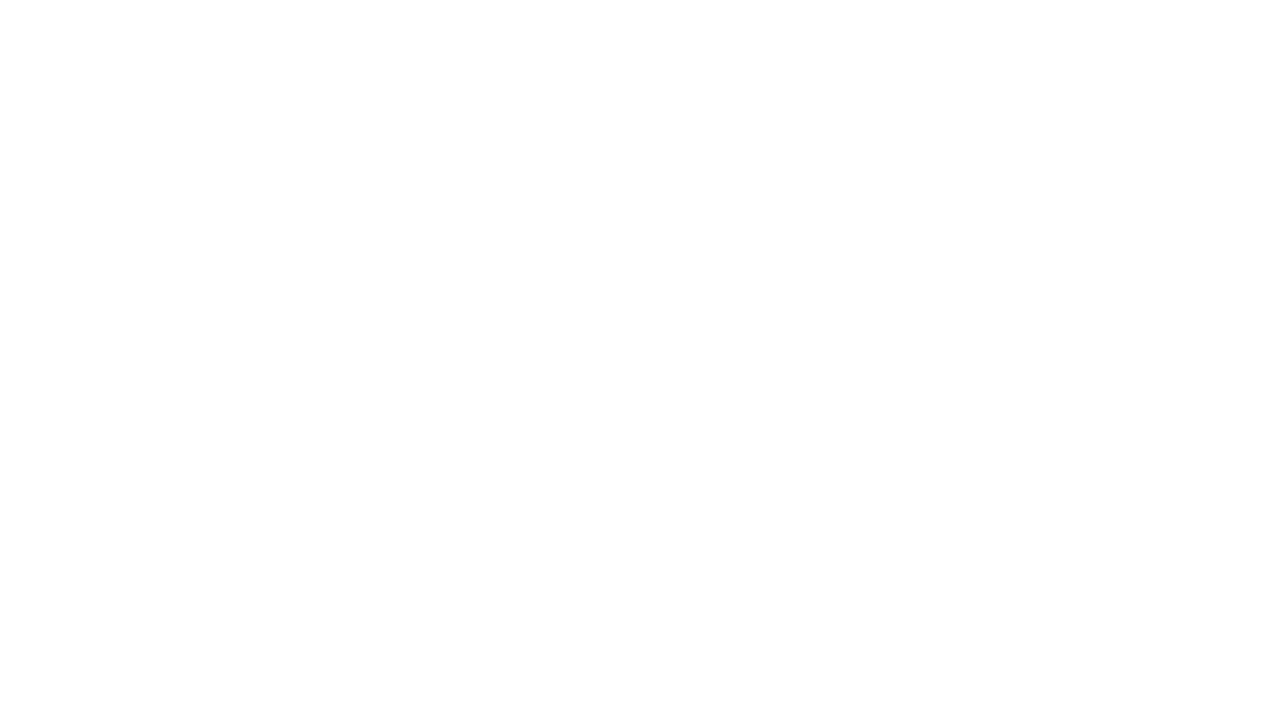

Filled first name field with 'Ольга' (Cyrillic) on //*[@id="page-right"]/div/div/div/form/div[1]/div[1]/div/input
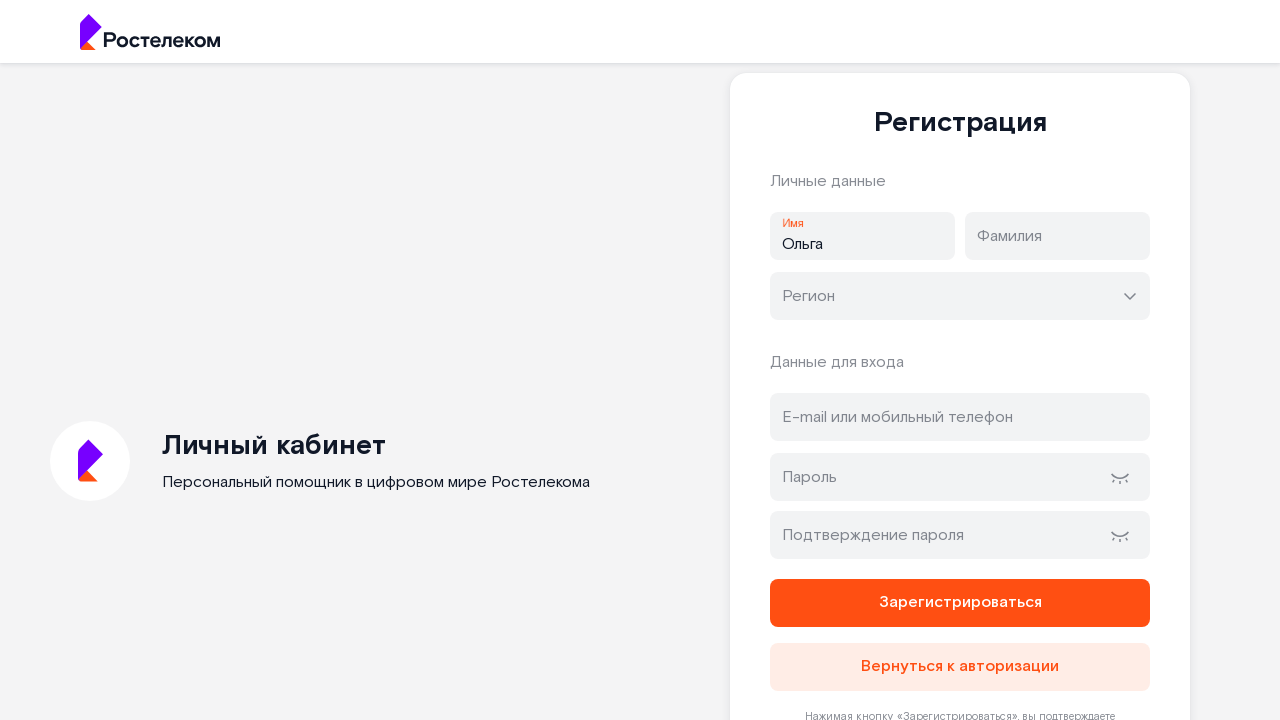

Filled last name field with 'Новикова' (Cyrillic) on //*[@id="page-right"]/div/div/div/form/div[1]/div[2]/div/input
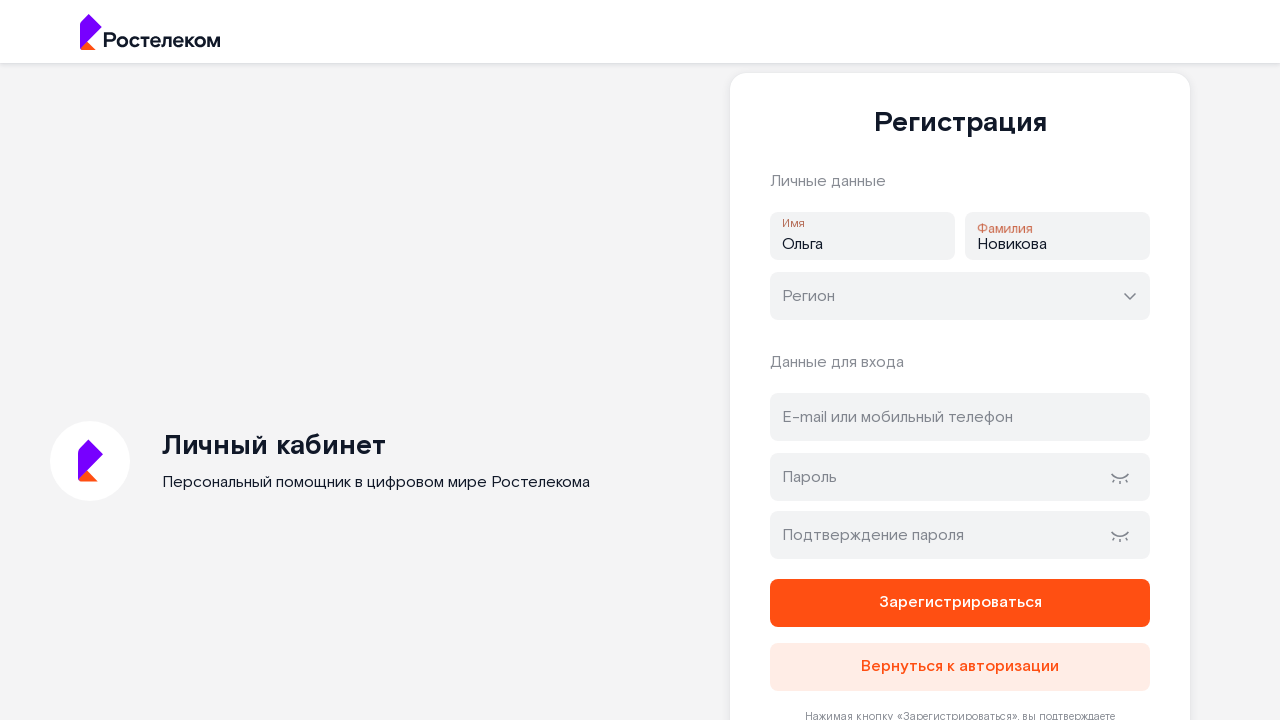

Filled email field with 'olga@example.org' on //*[@id="address"]
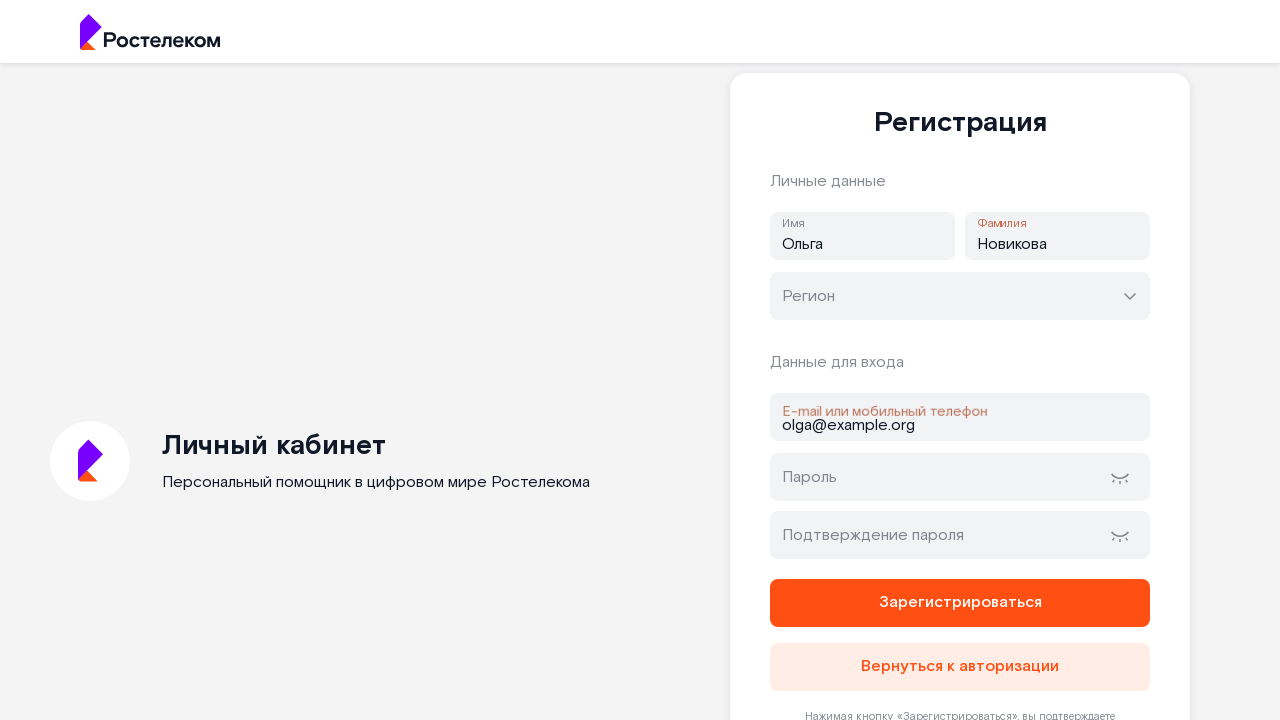

Filled password field with Cyrillic password 'Пароль123' on //*[@id="password"]
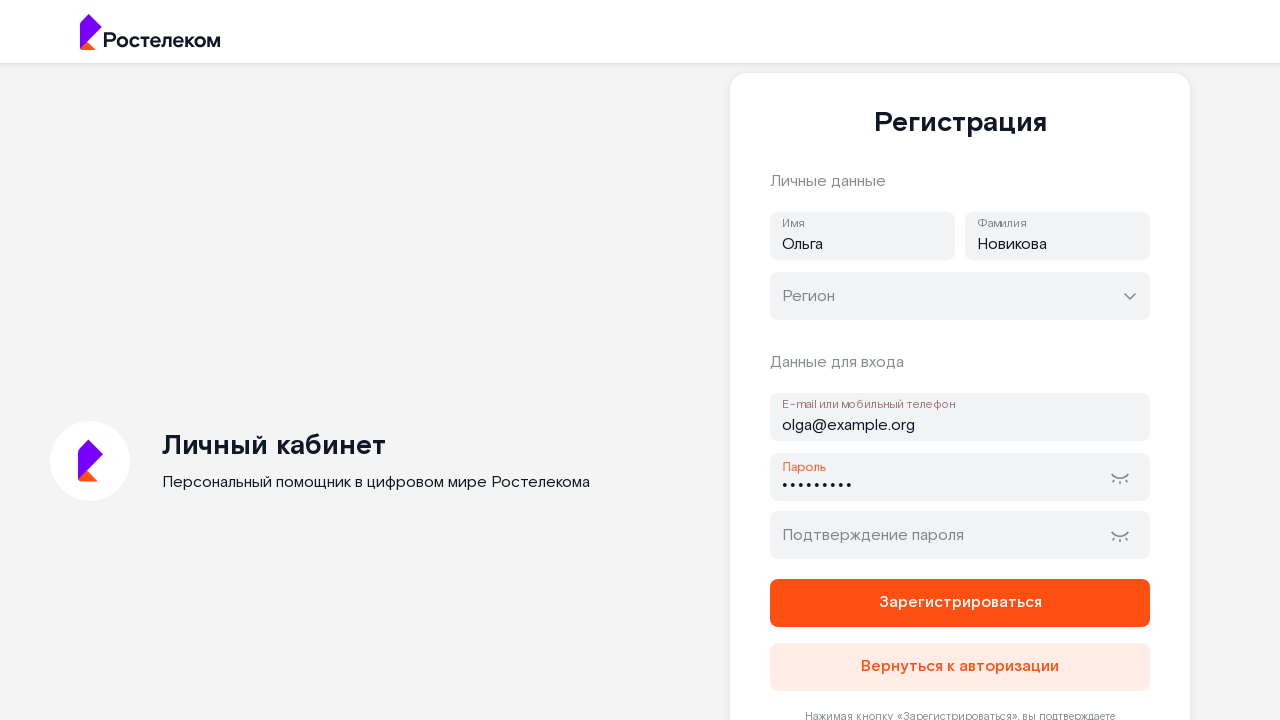

Filled password confirmation field with same Cyrillic password on //*[@id="password-confirm"]
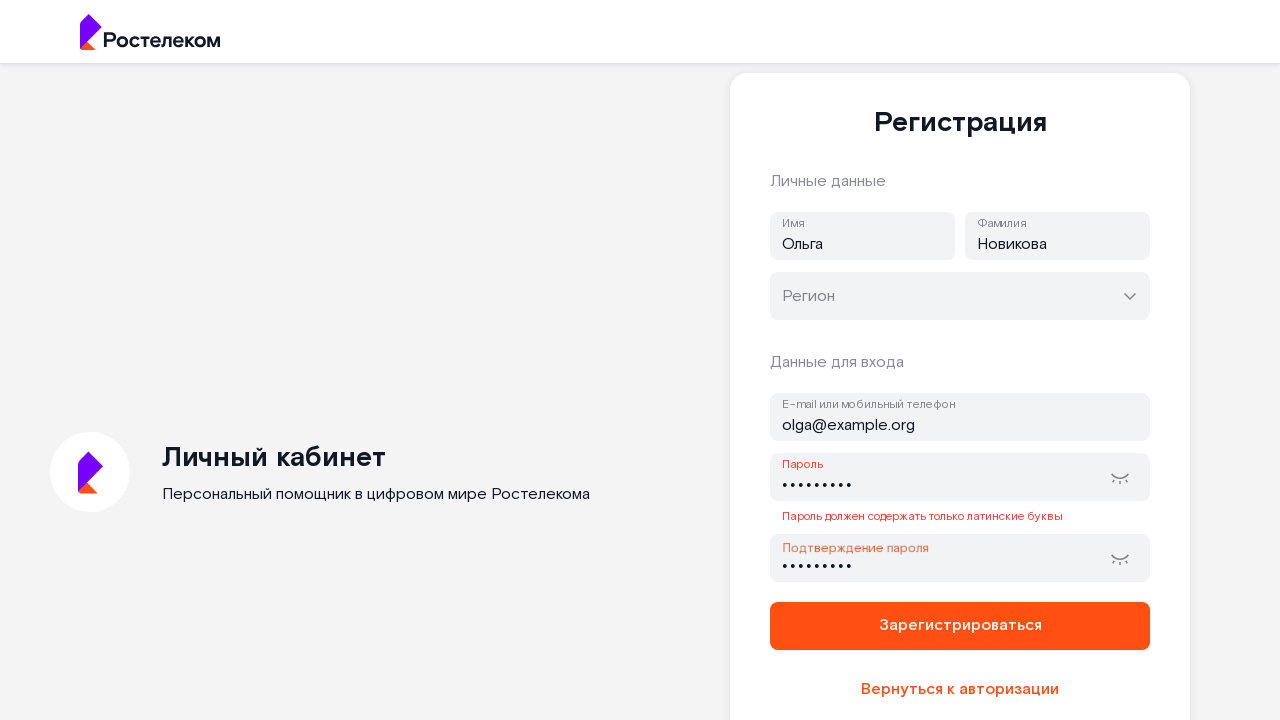

Clicked submit button to register with Cyrillic password at (960, 626) on xpath=//*[@id="page-right"]/div/div/div/form/button
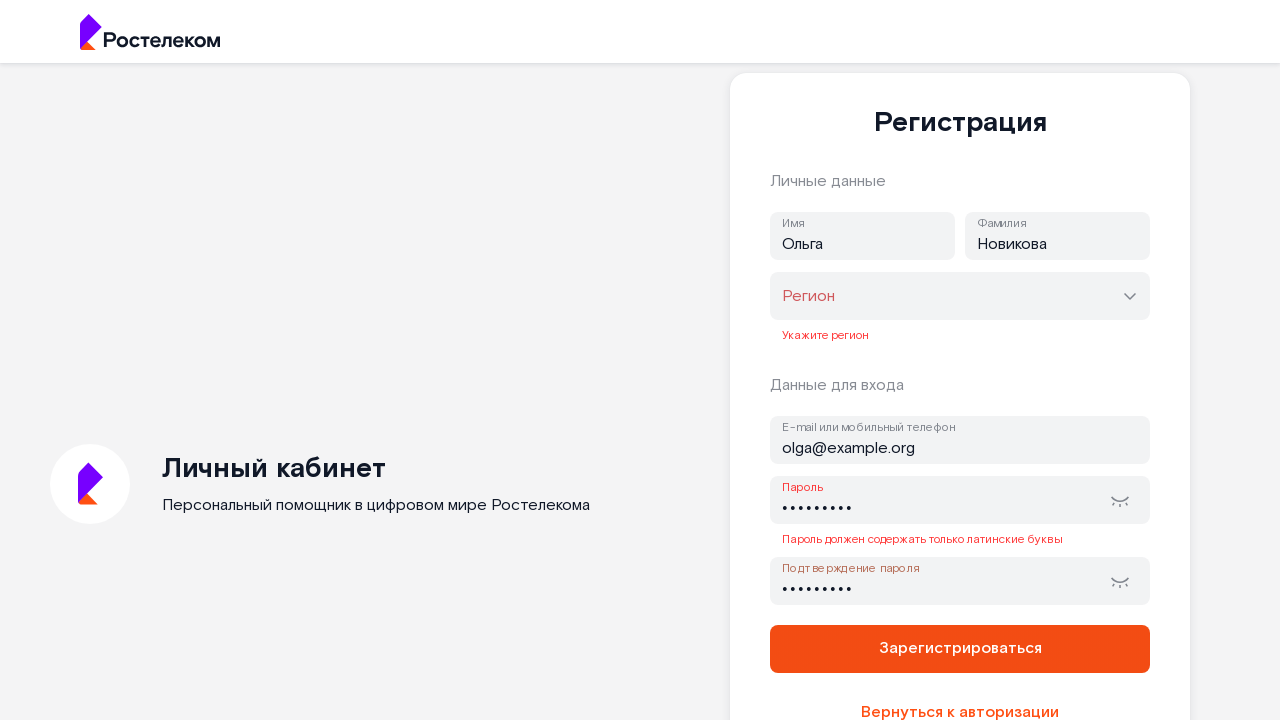

Error message appeared - validation failed for Latin-only password requirement
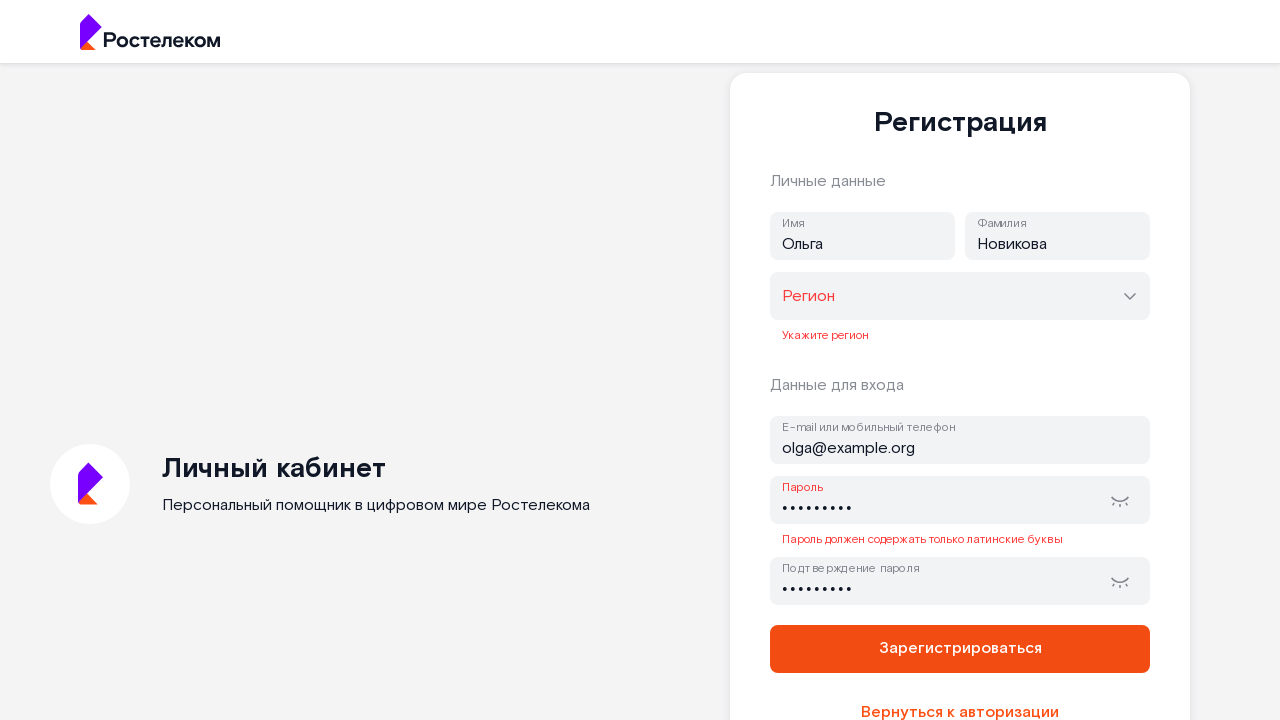

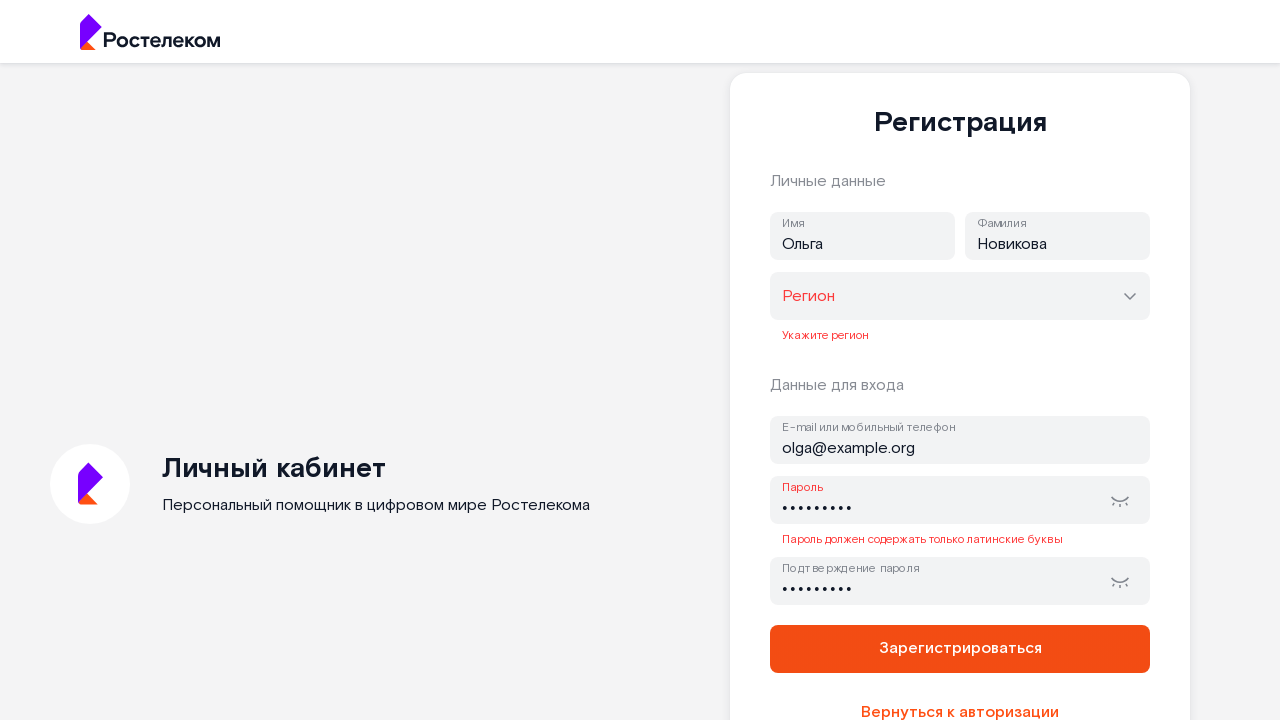